Navigates to BookMyShow Mumbai homepage, maximizes the browser window, and adjusts the window position to demonstrate window management capabilities.

Starting URL: https://in.bookmyshow.com/explore/home/mumbai

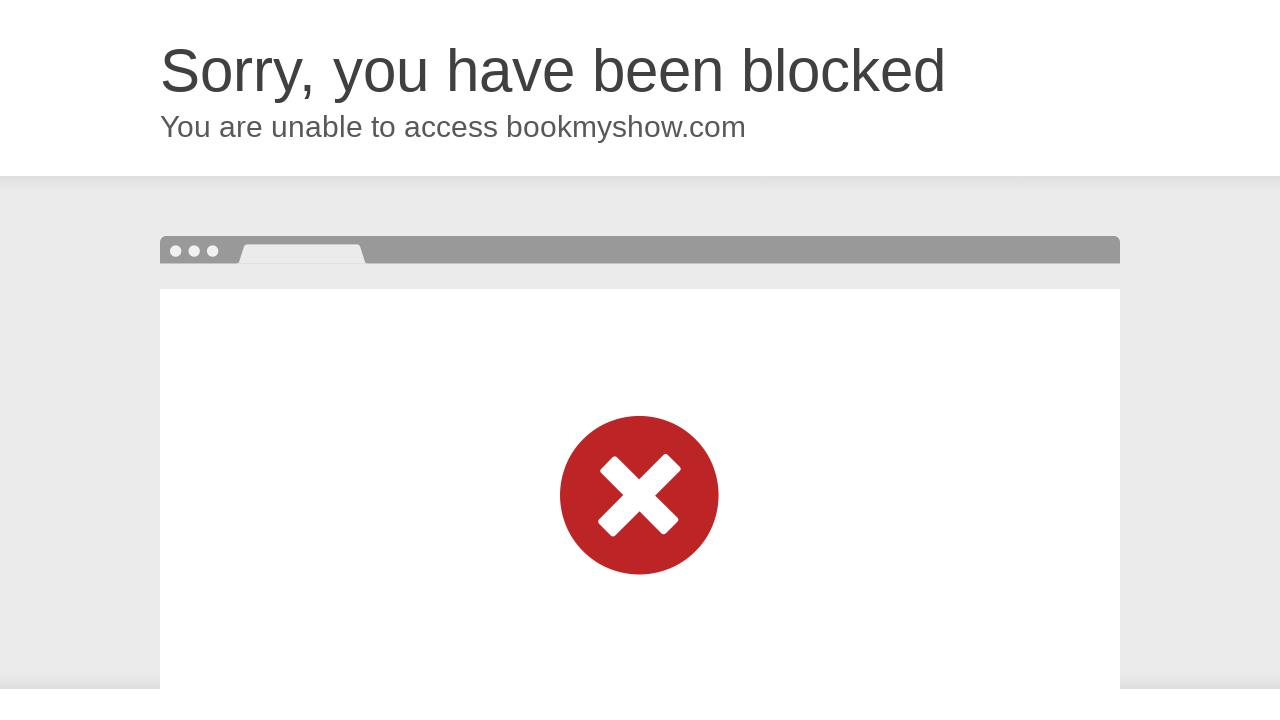

Set viewport size to 1920x1080 to maximize browser window
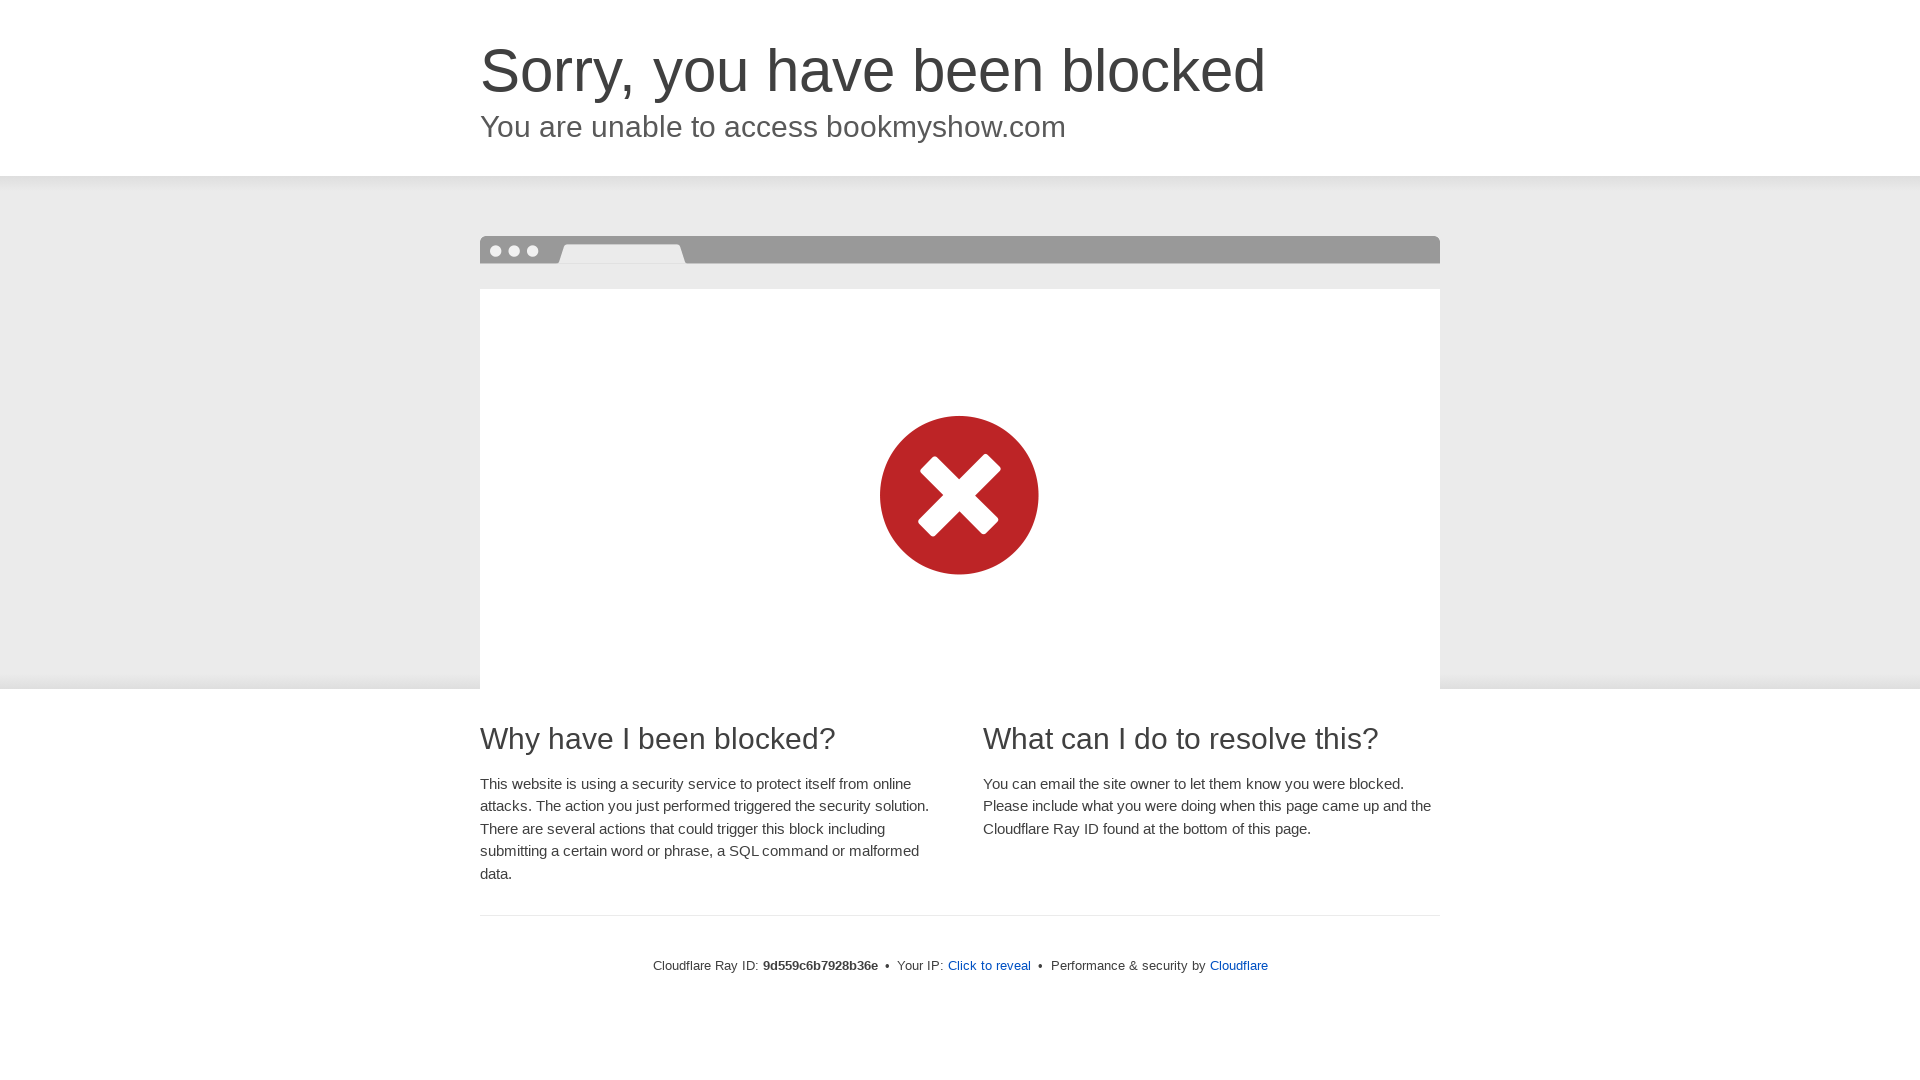

Waited for page to load (domcontentloaded state)
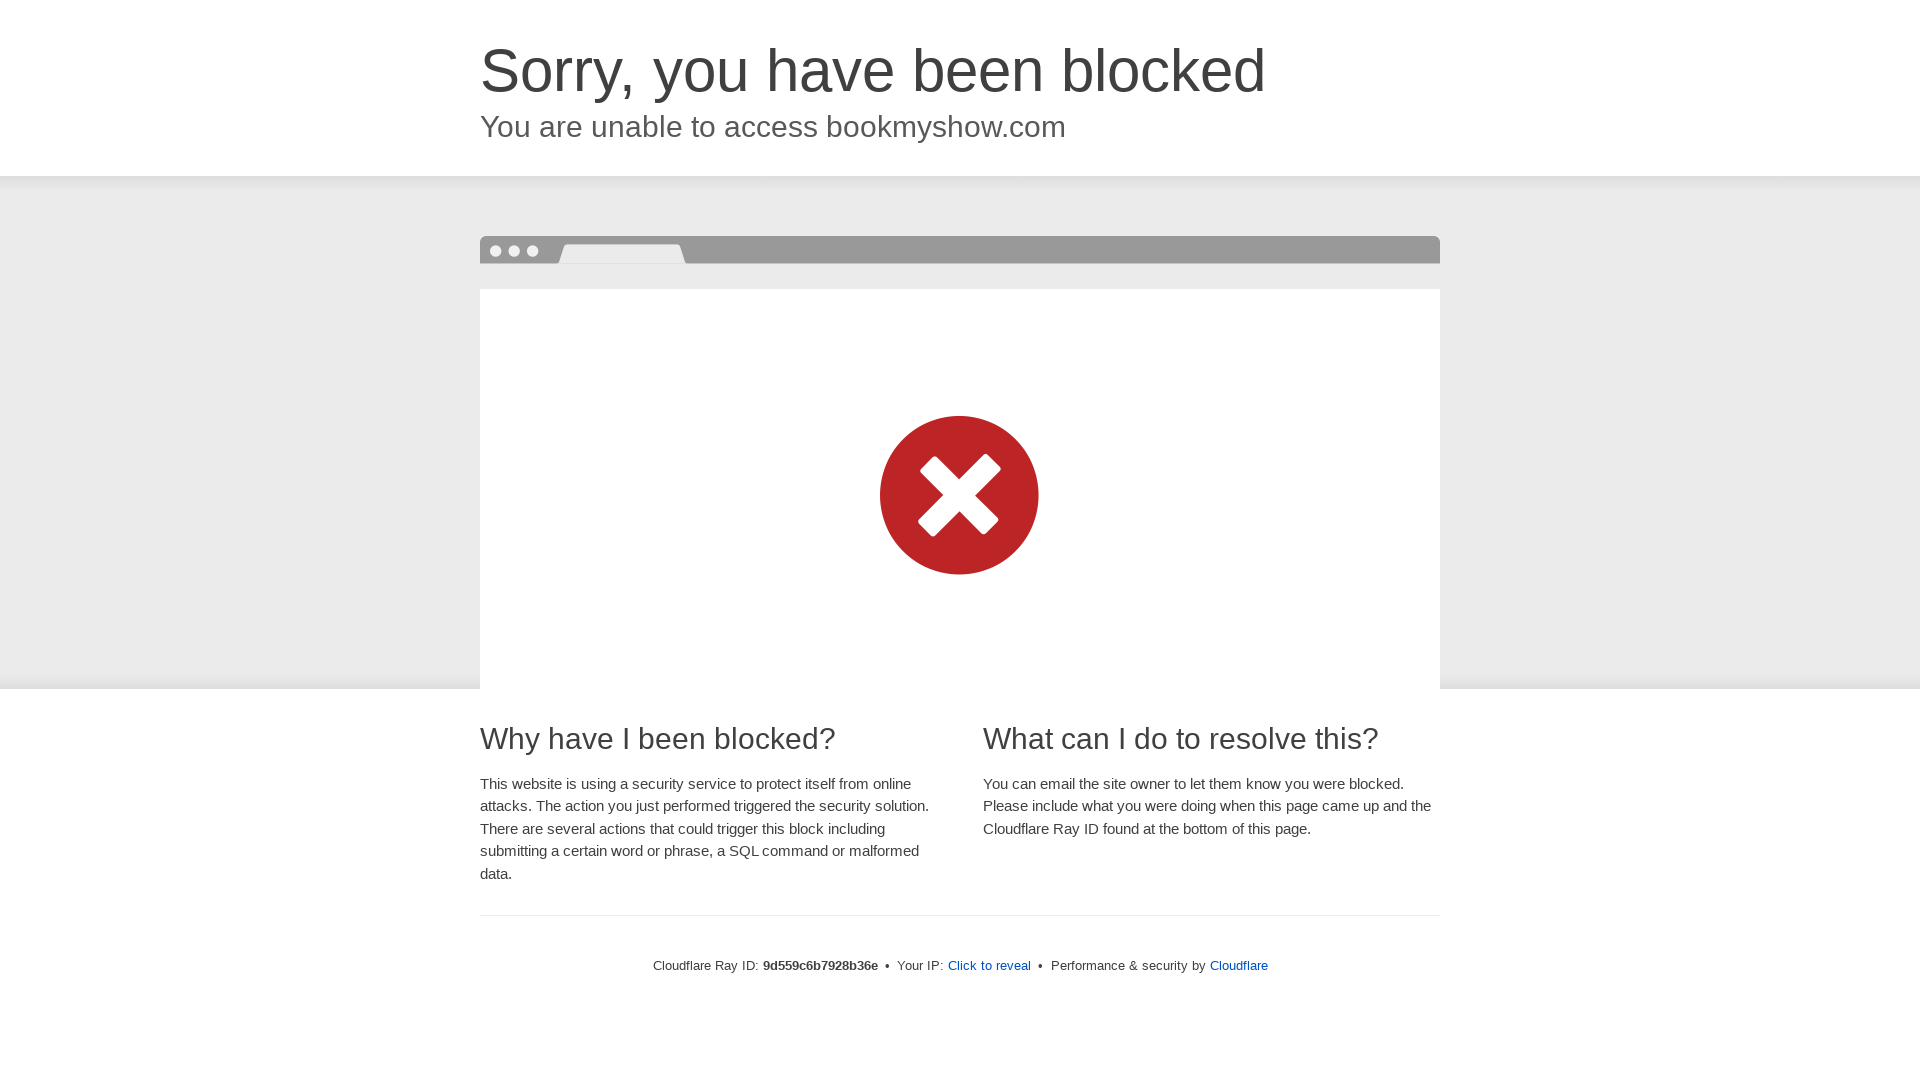

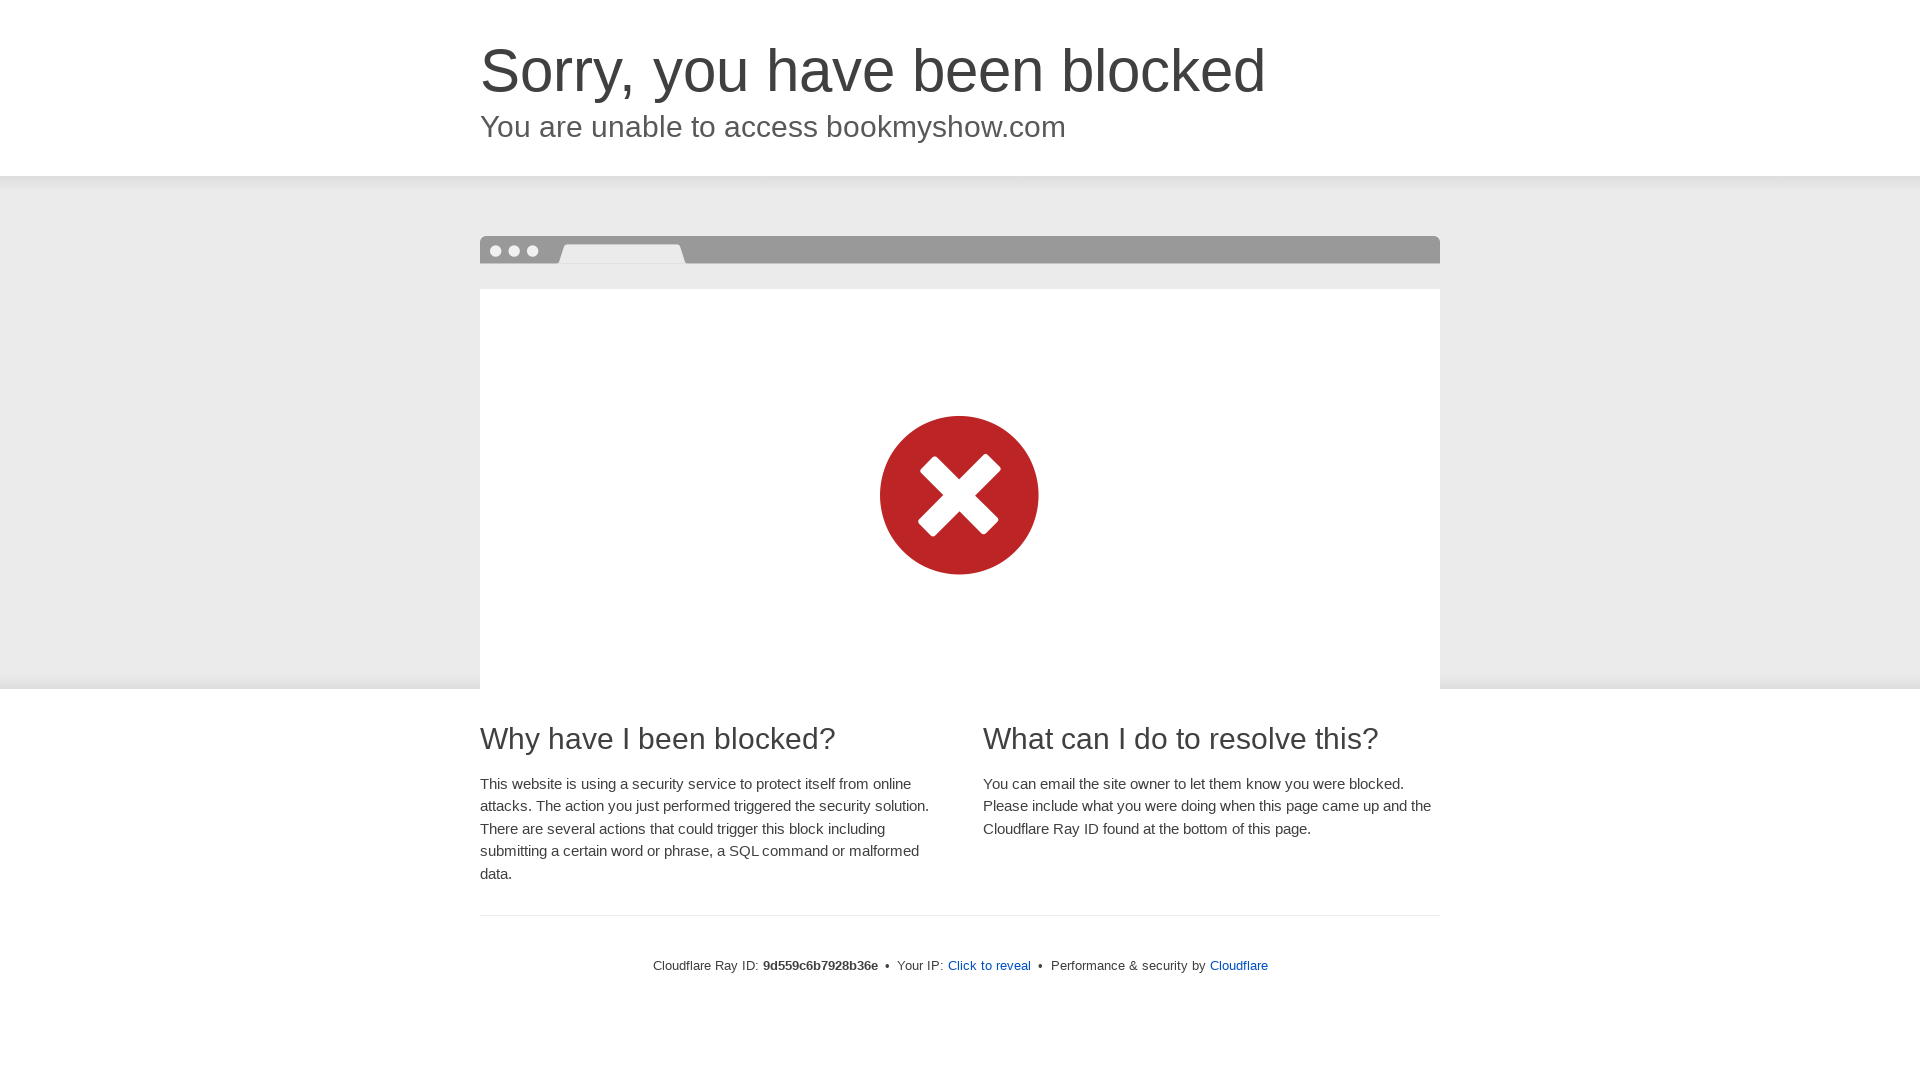